Tests browser window functionality by clicking a button that opens a new tab, demonstrating tab/window handling on a demo QA site.

Starting URL: https://demoqa.com/browser-windows

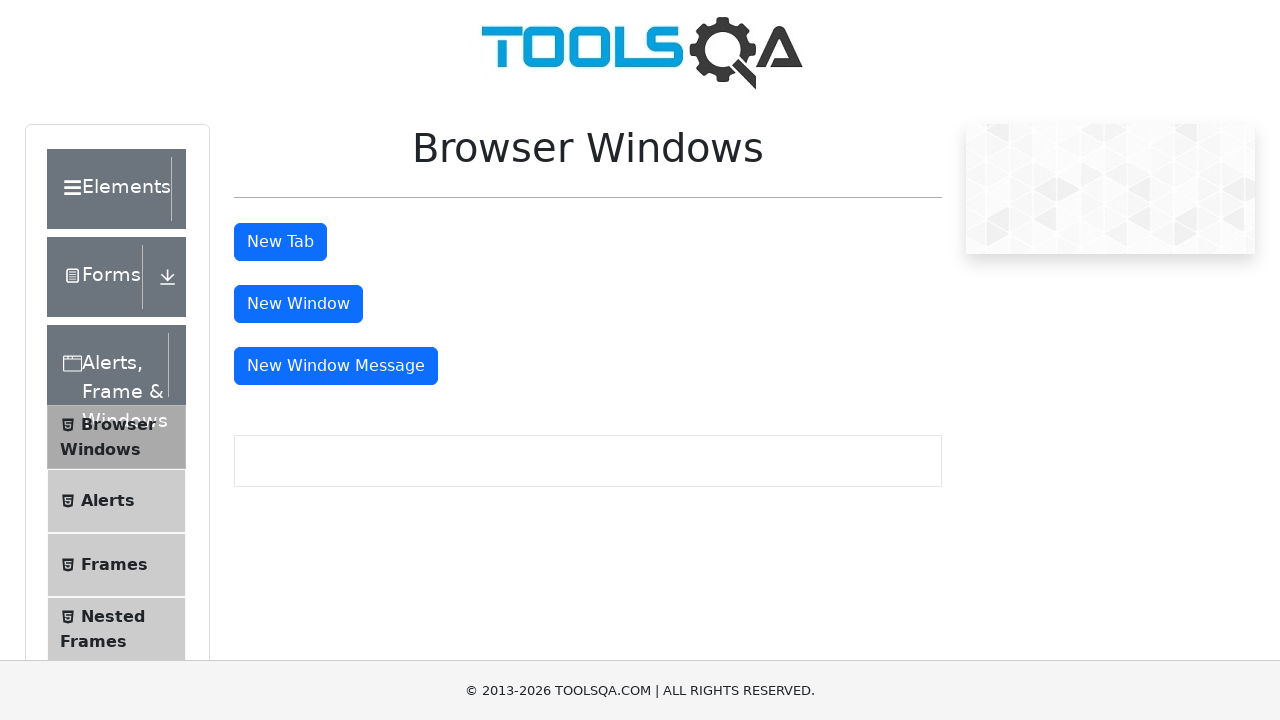

Clicked the 'New Tab' button to open a new browser tab at (280, 242) on #tabButton
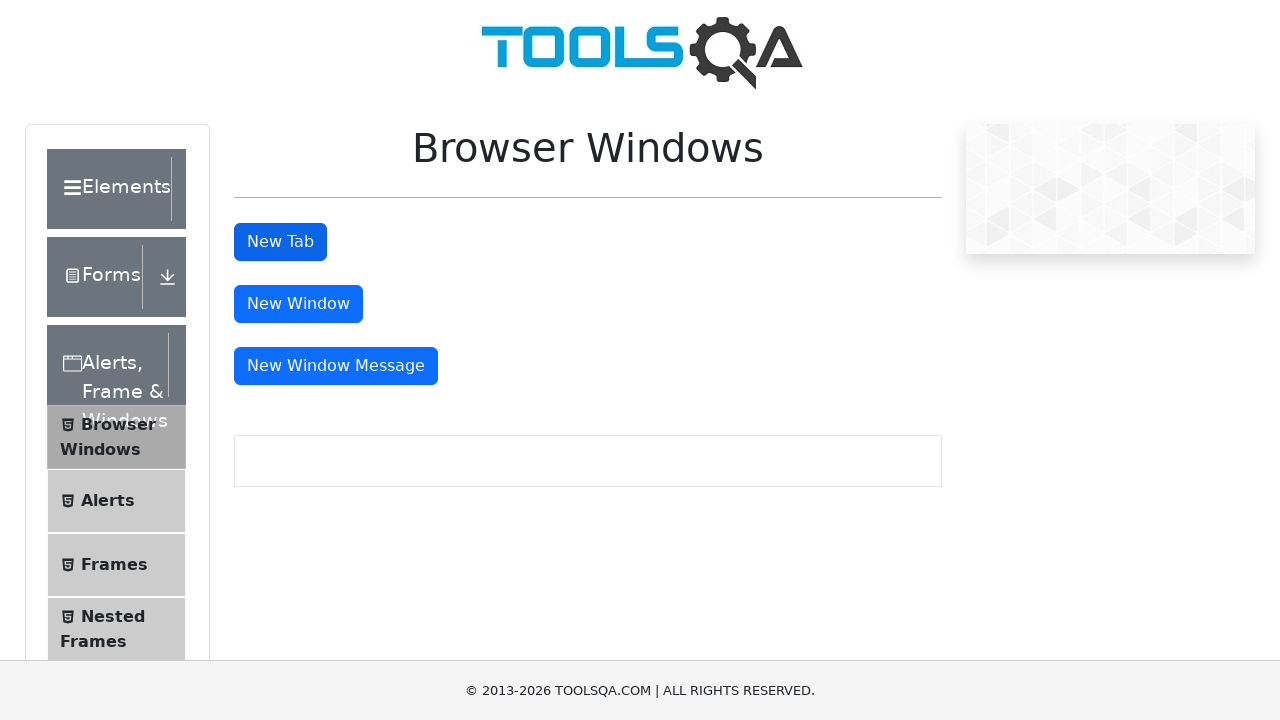

Waited 1000ms for new tab to open
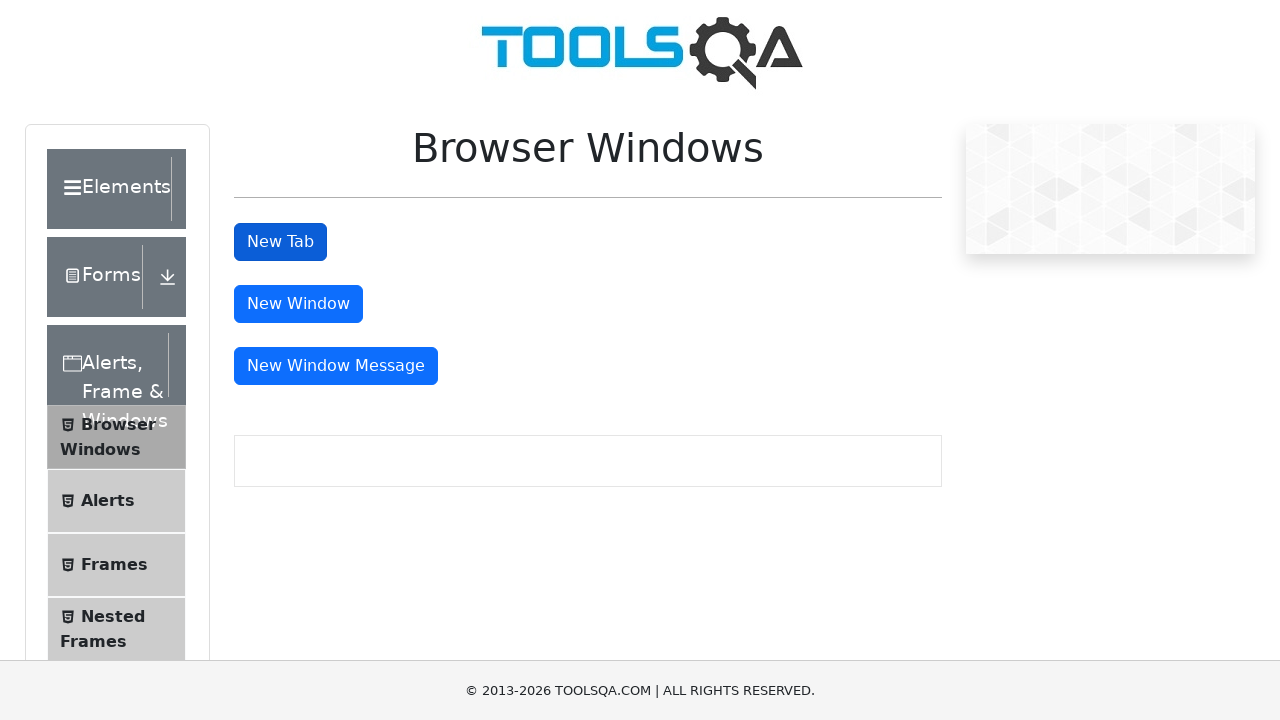

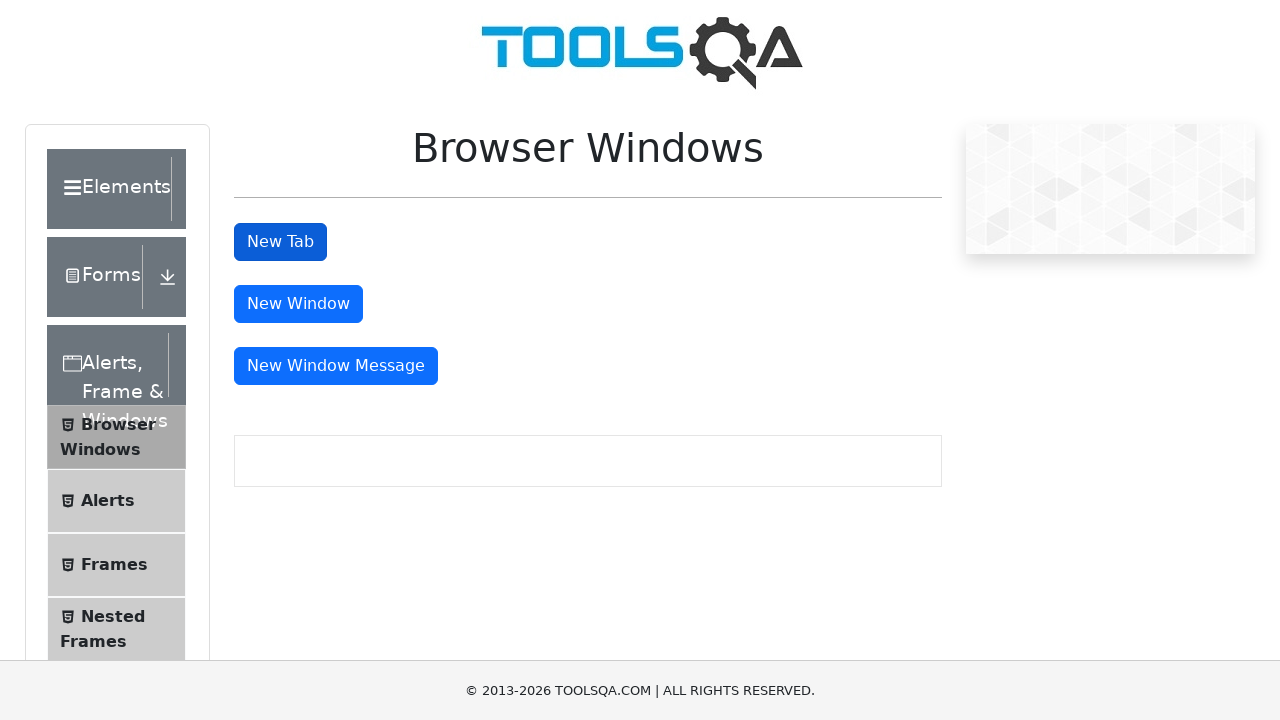